Tests various UI interactions on a practice automation website including text input, alert handling, and table element iteration

Starting URL: https://rahulshettyacademy.com/AutomationPractice/

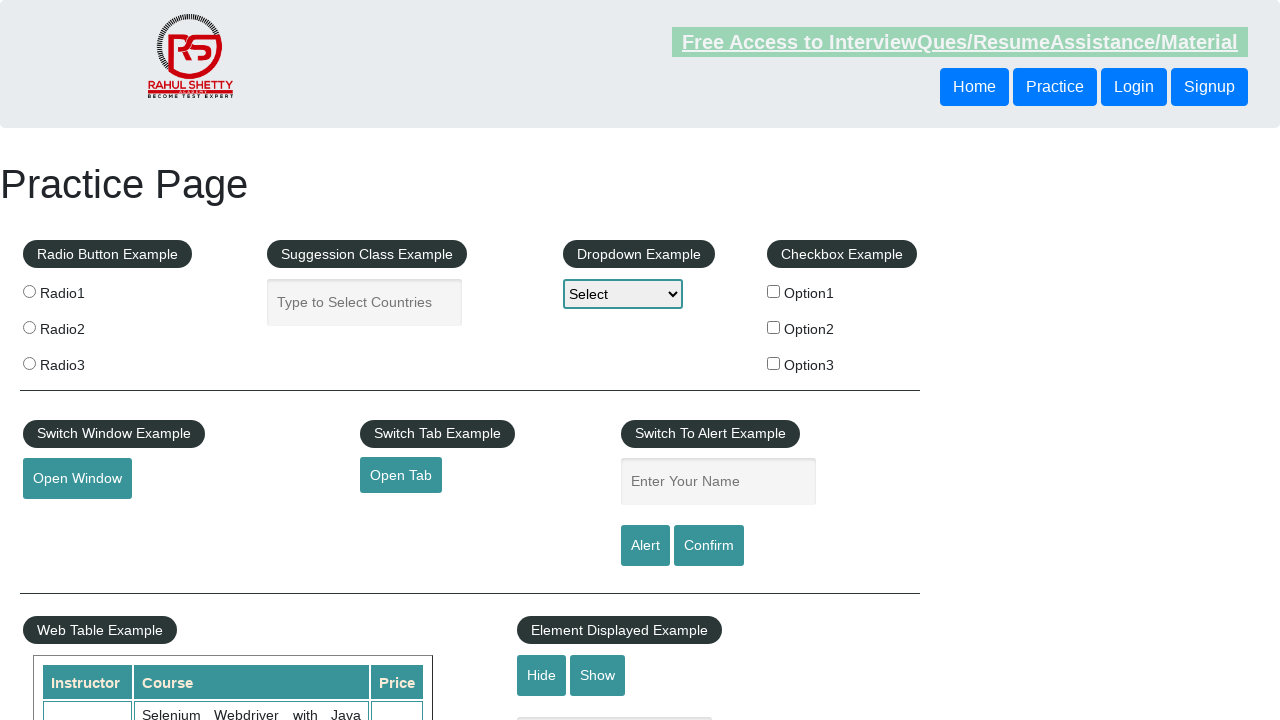

Filled name field with 'Sofia' on input#name
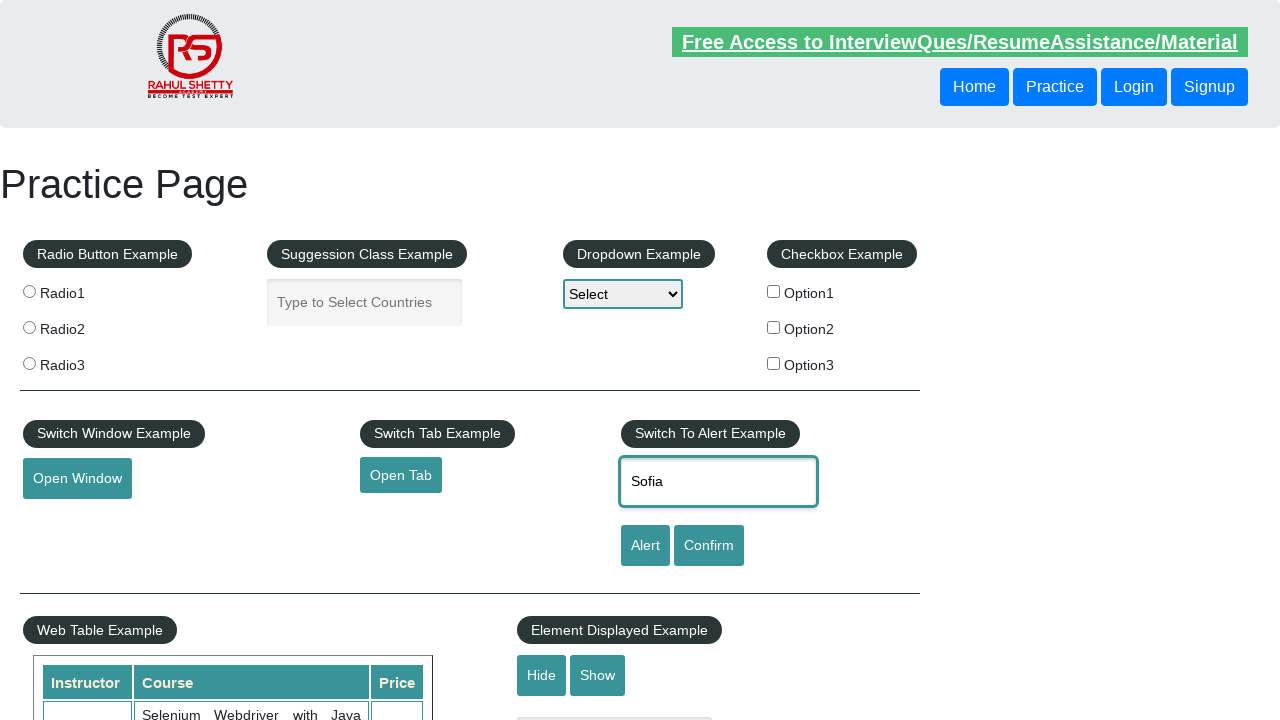

Clicked confirm button at (709, 546) on input#confirmbtn
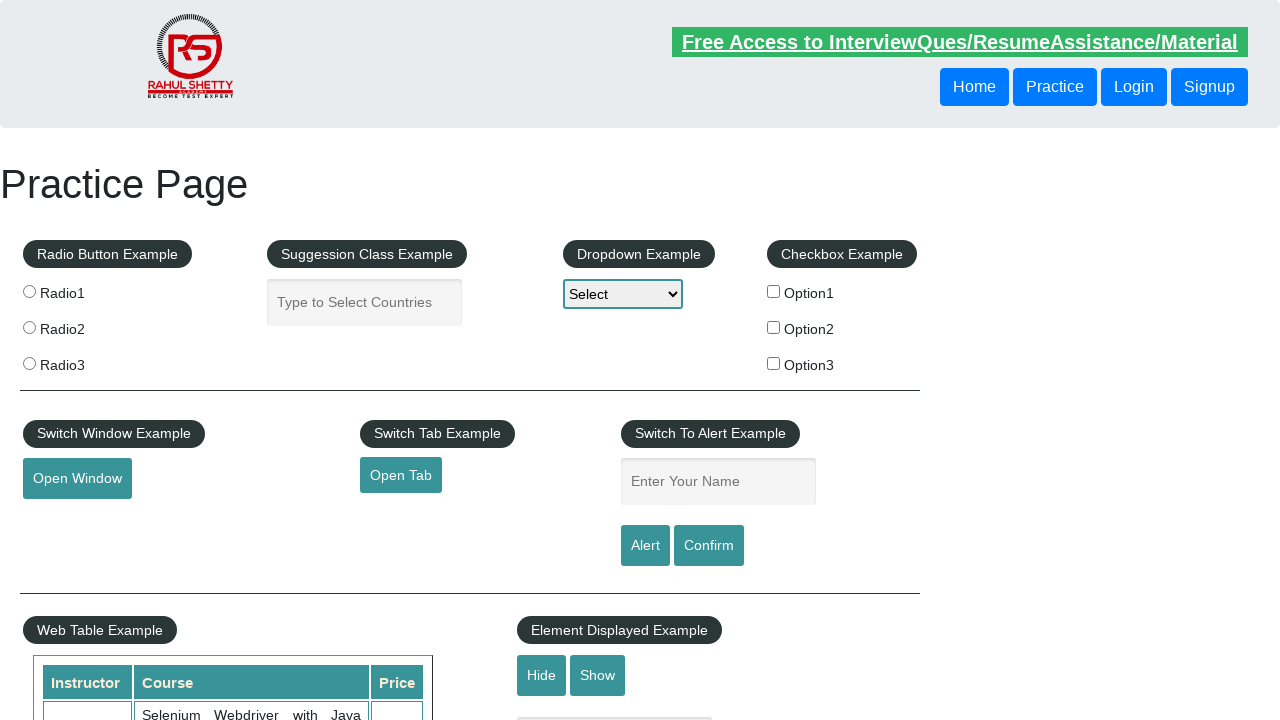

Alert dialog accepted
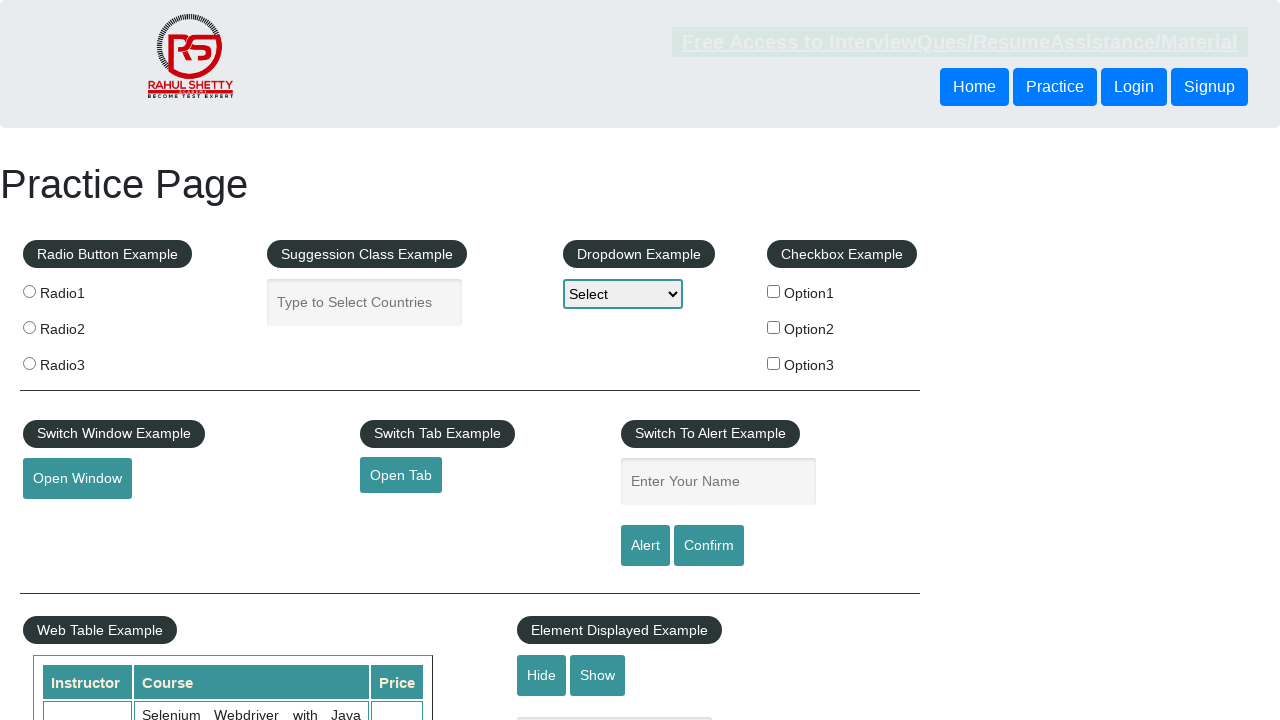

Cleared and refilled name field with 'Soa' on input#name
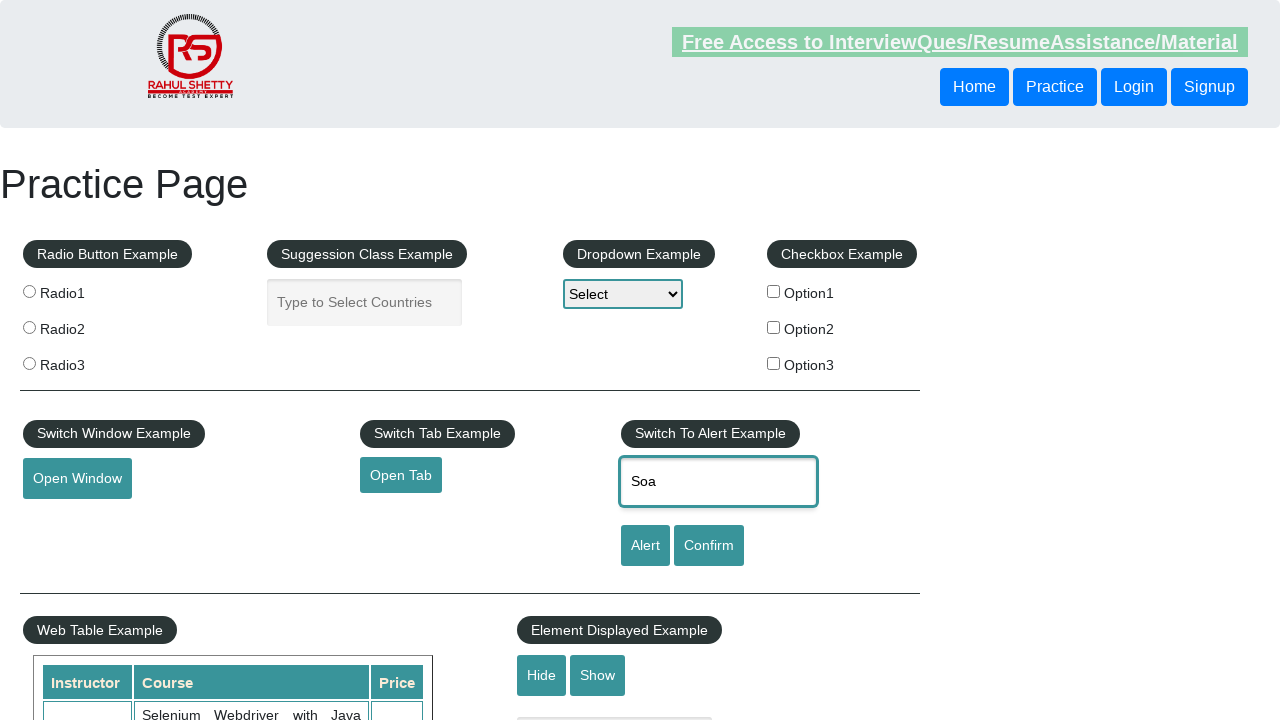

Clicked alert button at (645, 546) on input#alertbtn
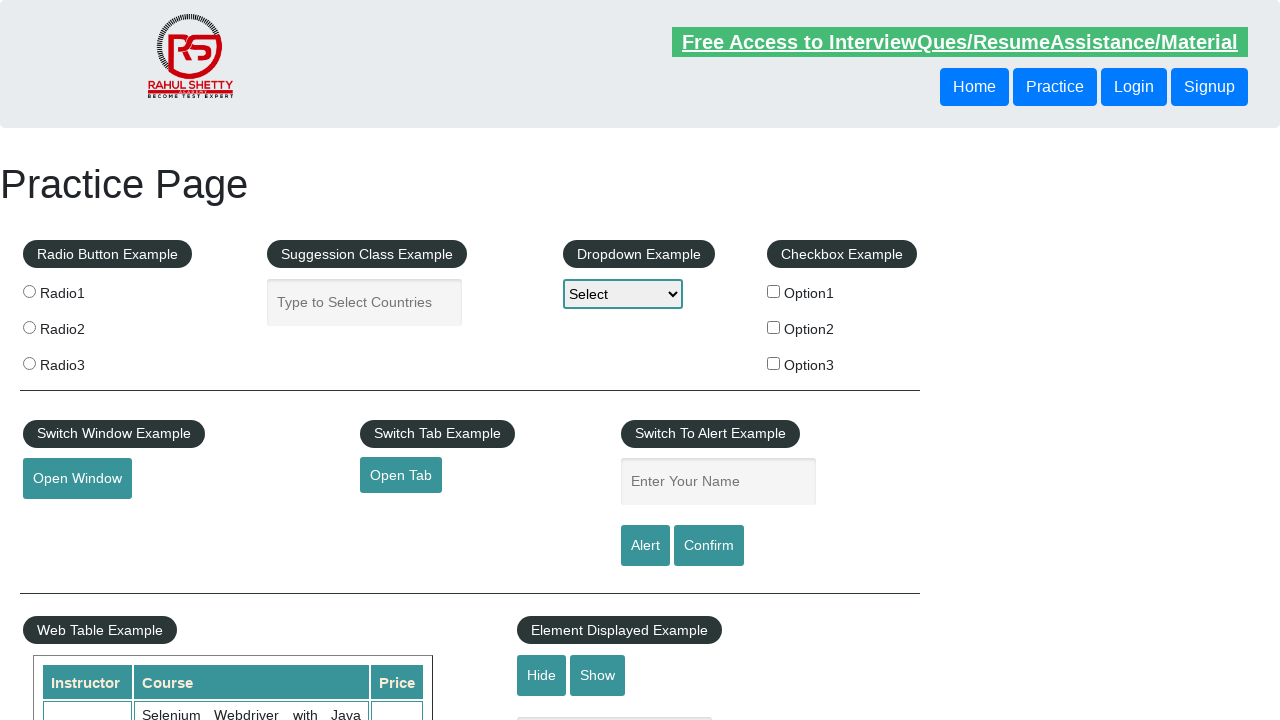

Table headers loaded and visible
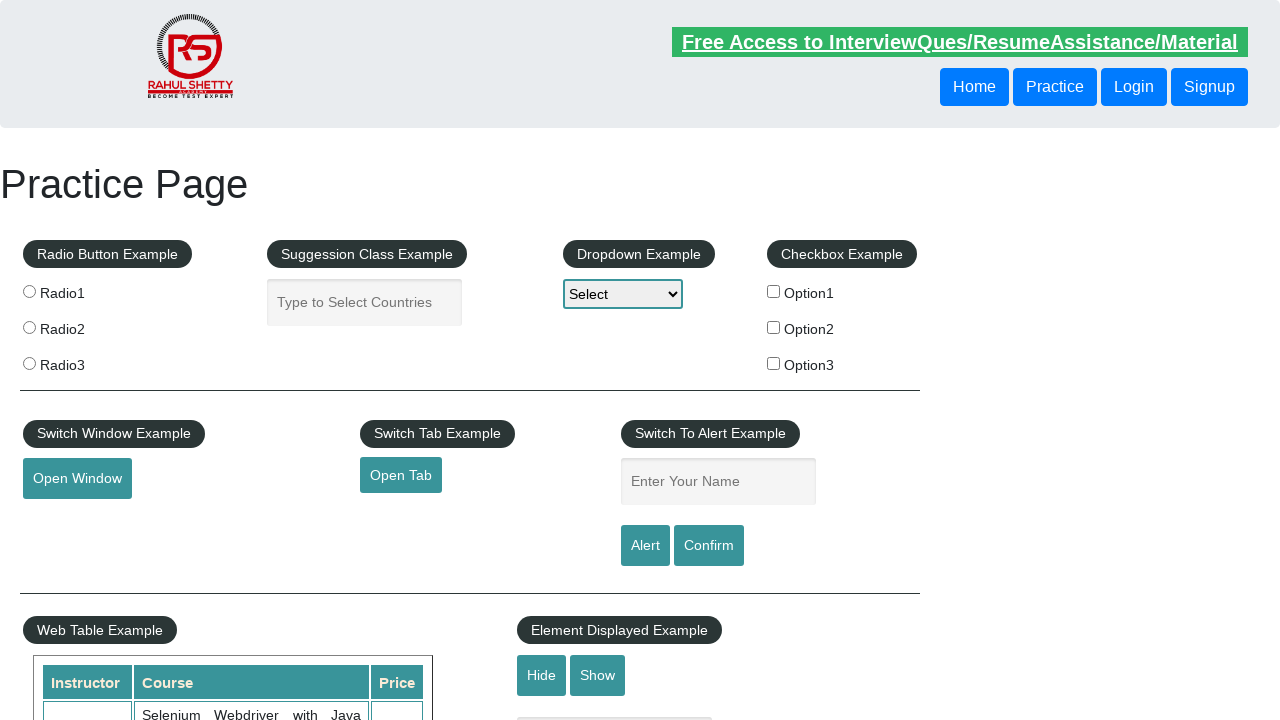

Retrieved all table headers from courses table
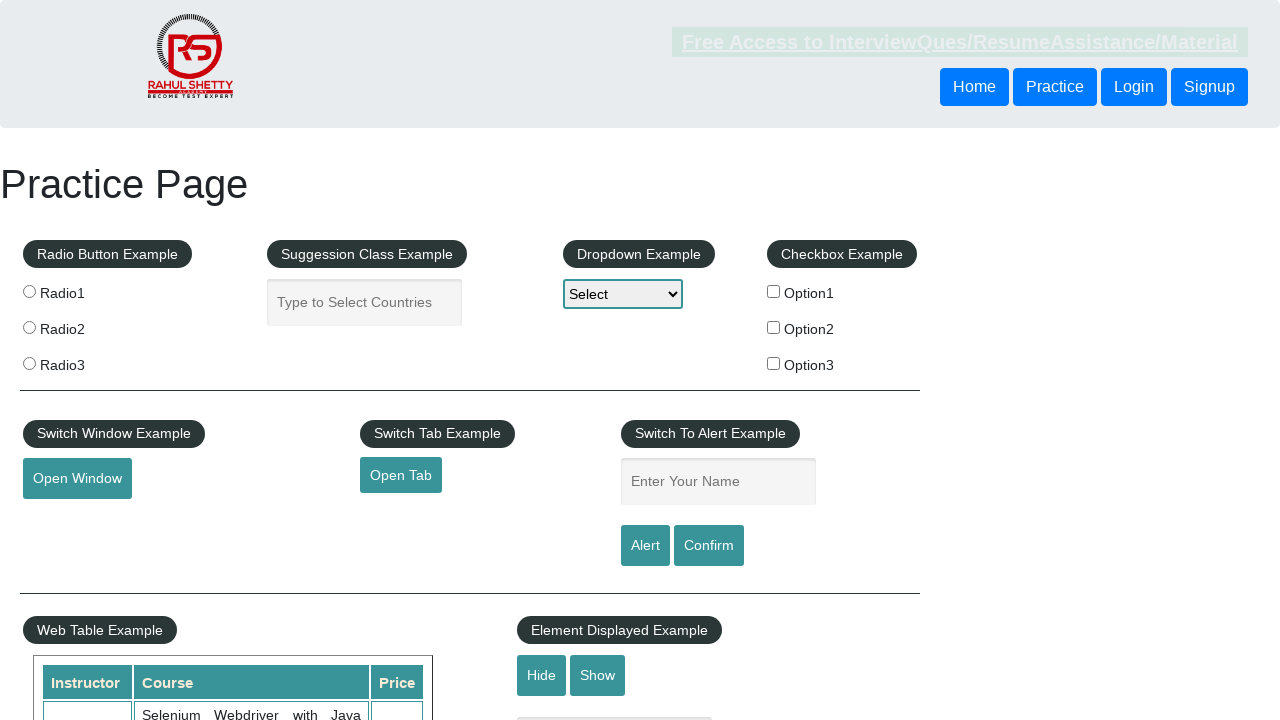

Printed table header: Instructor
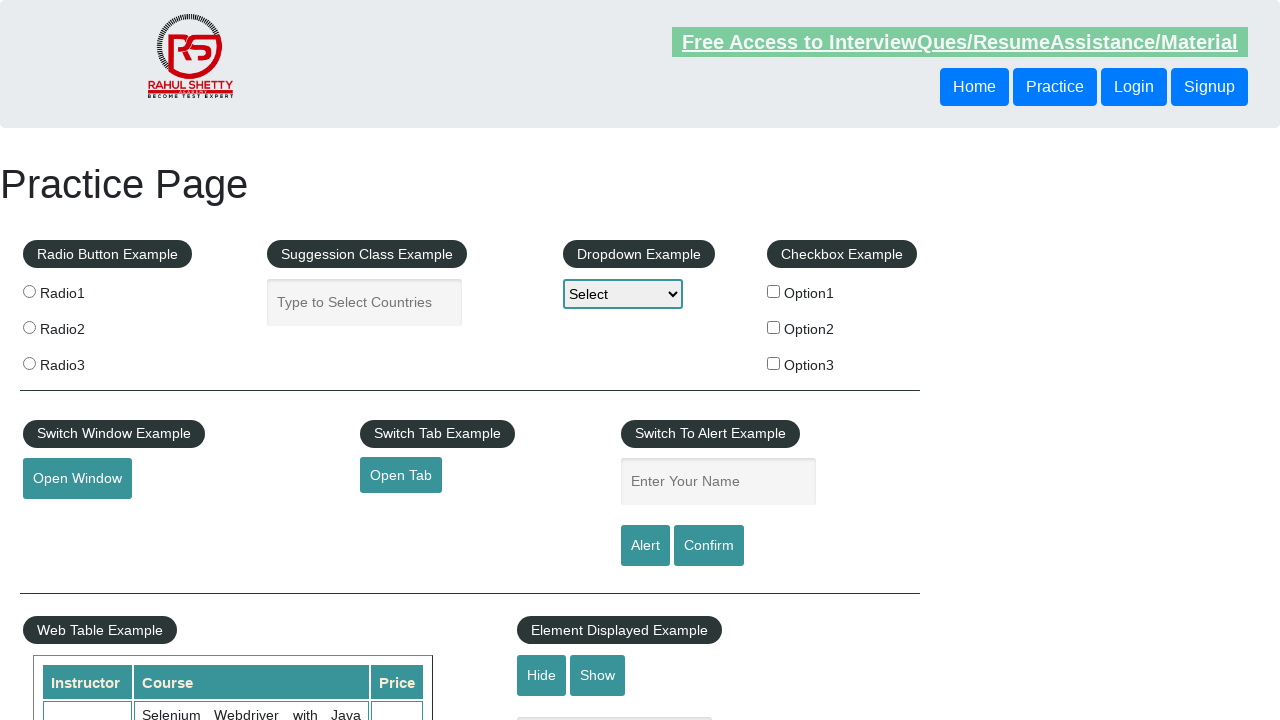

Printed table header: Course
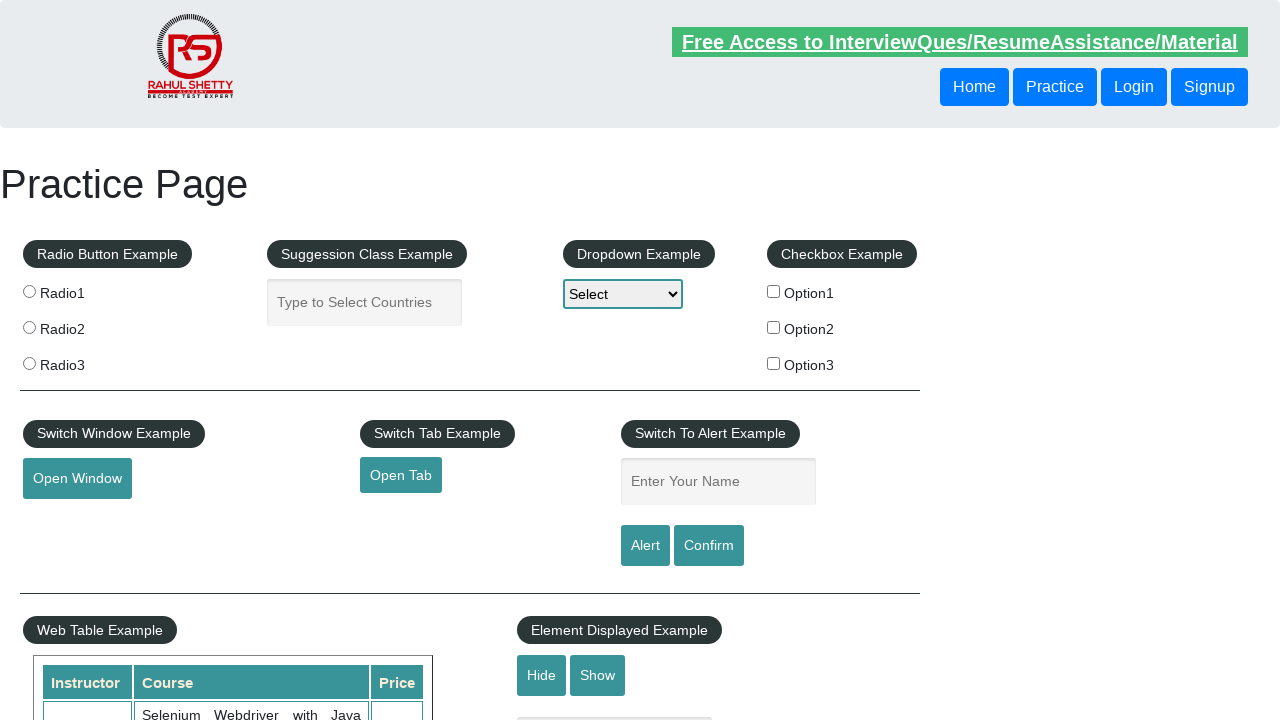

Printed table header: Price
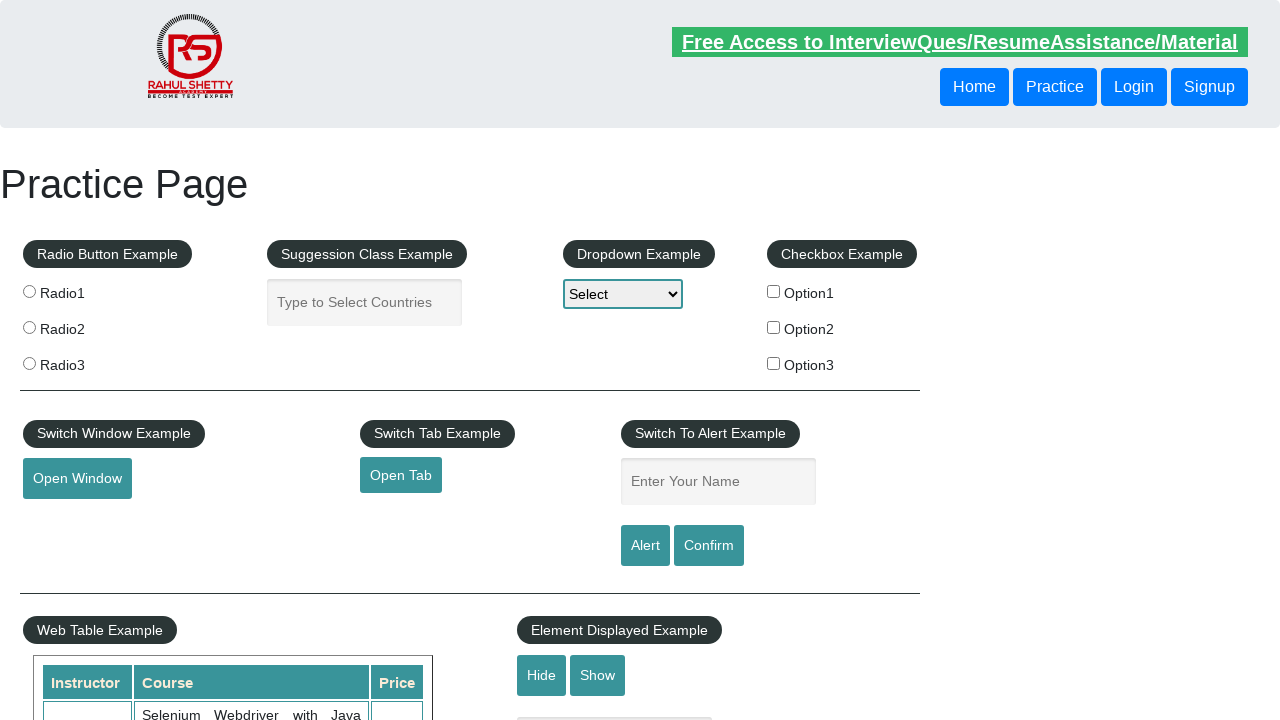

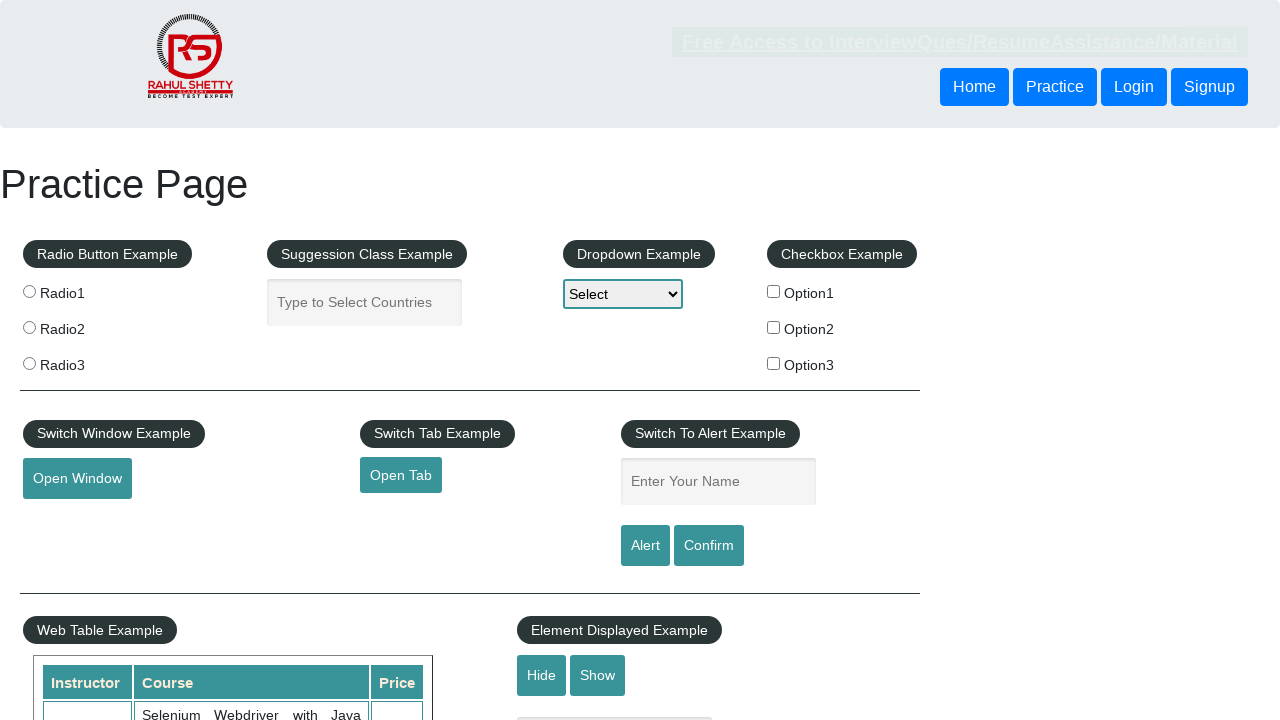